Solves a mathematical challenge by retrieving a value from an element attribute, calculating the result, and submitting the answer along with checkbox and radio button selections

Starting URL: https://suninjuly.github.io/get_attribute.html

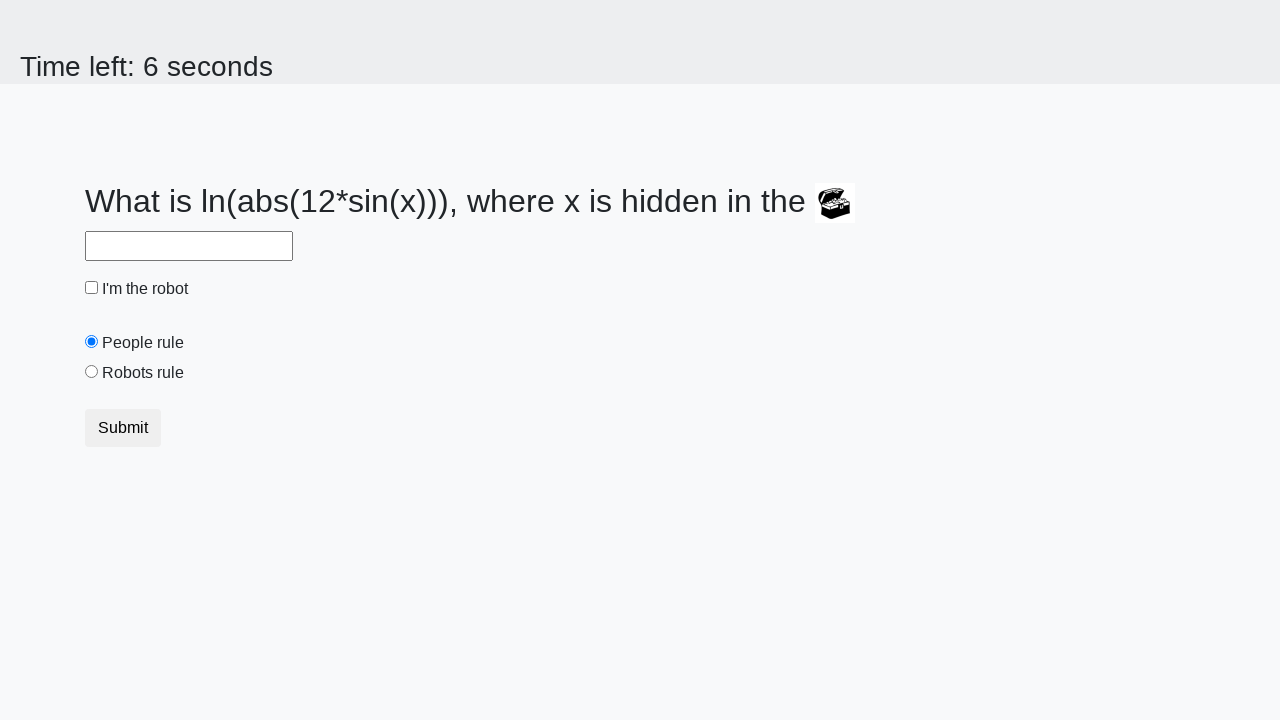

Located treasure element
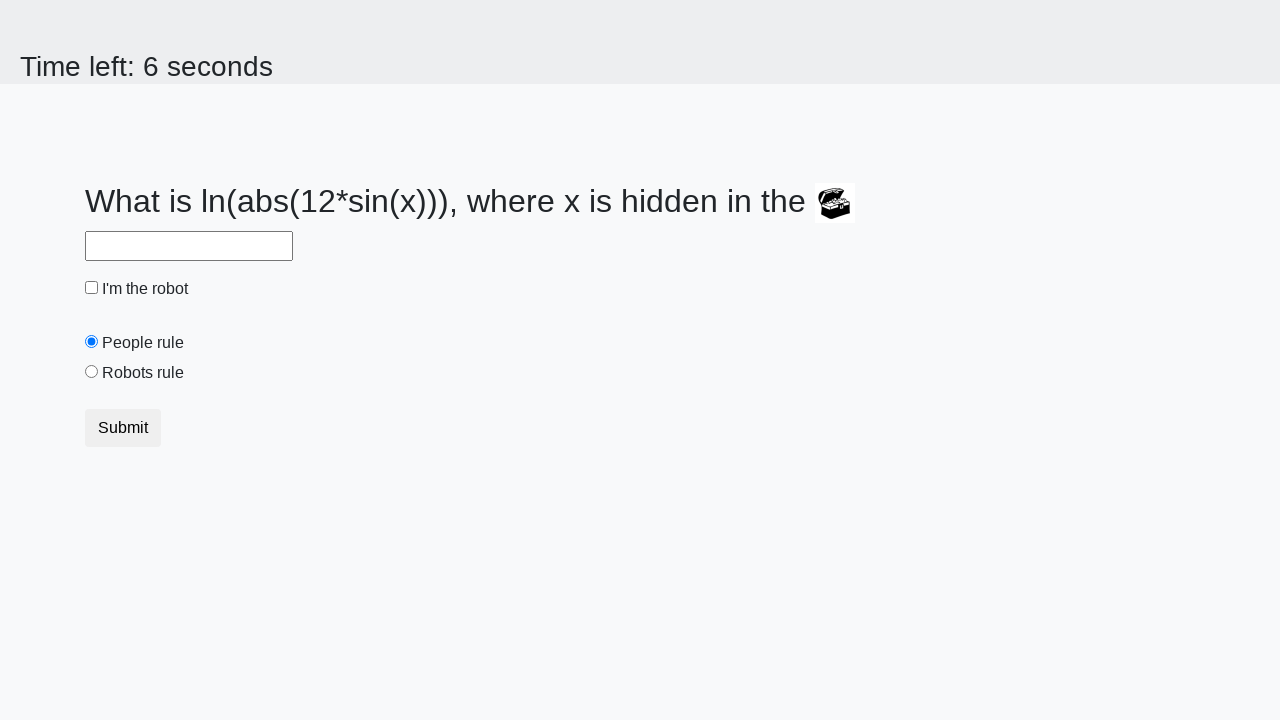

Retrieved valuex attribute value: 806
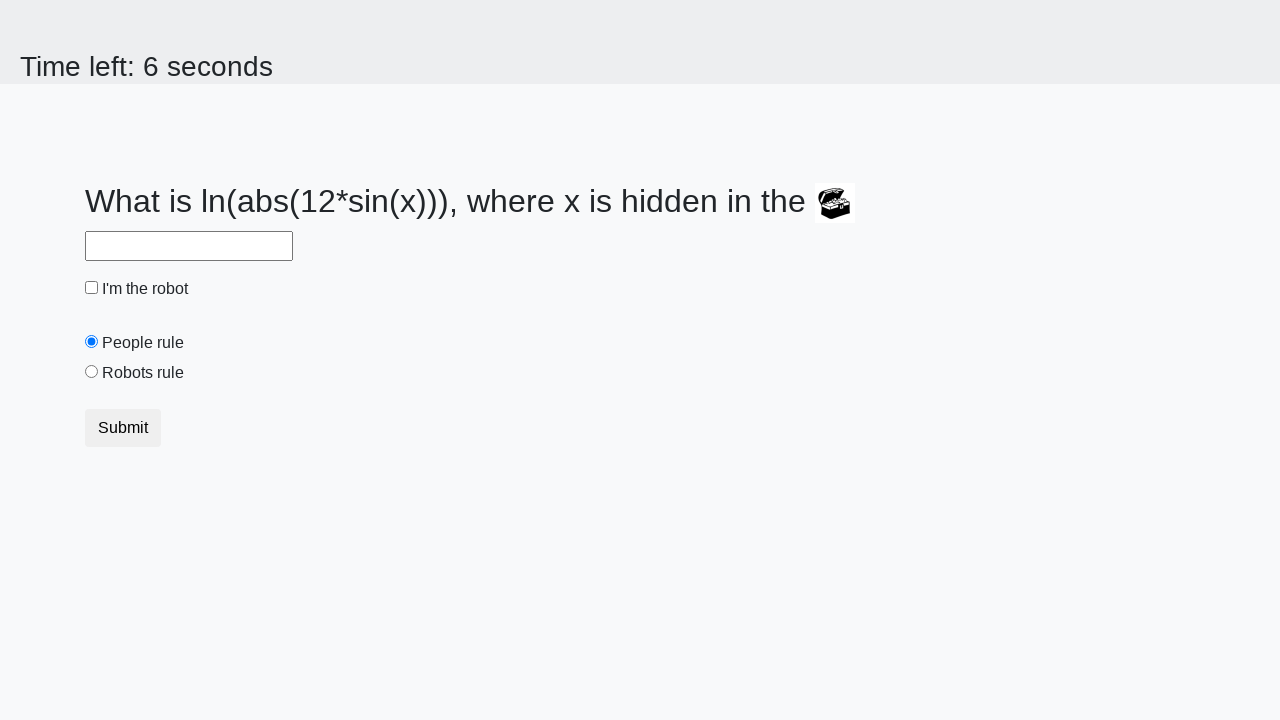

Calculated answer: 2.4683471608716796
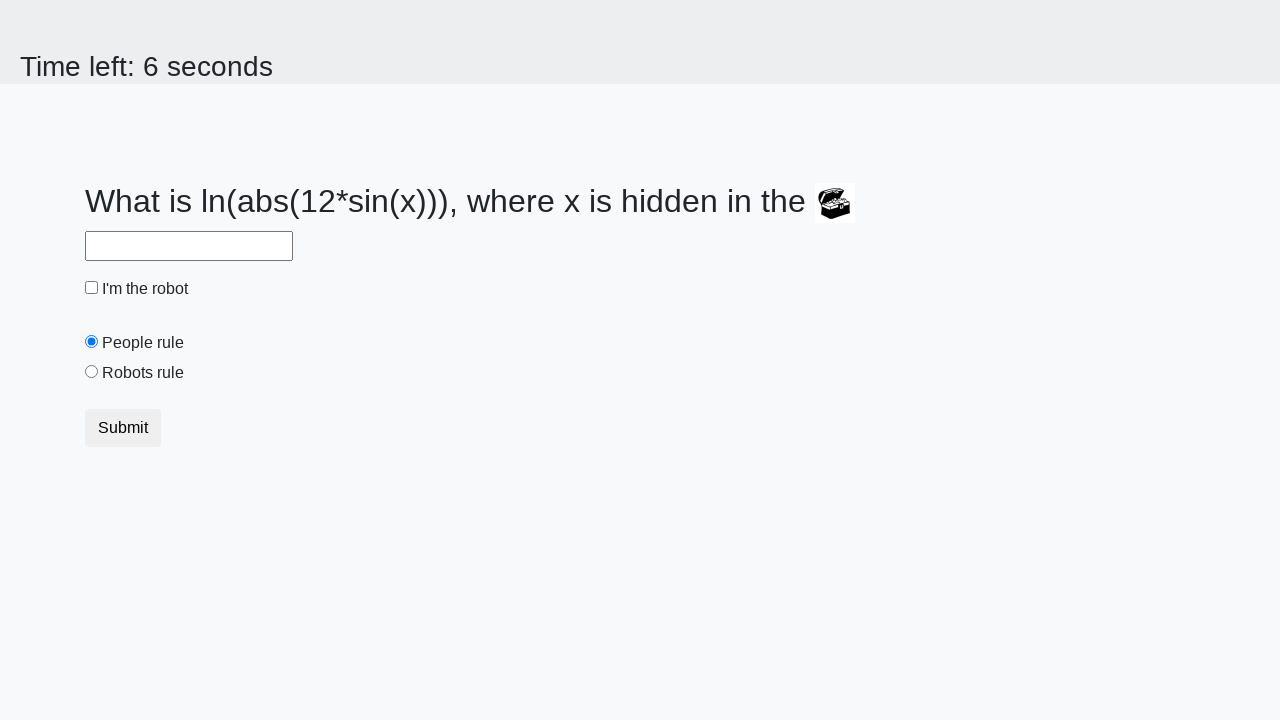

Filled answer field with calculated value on #answer
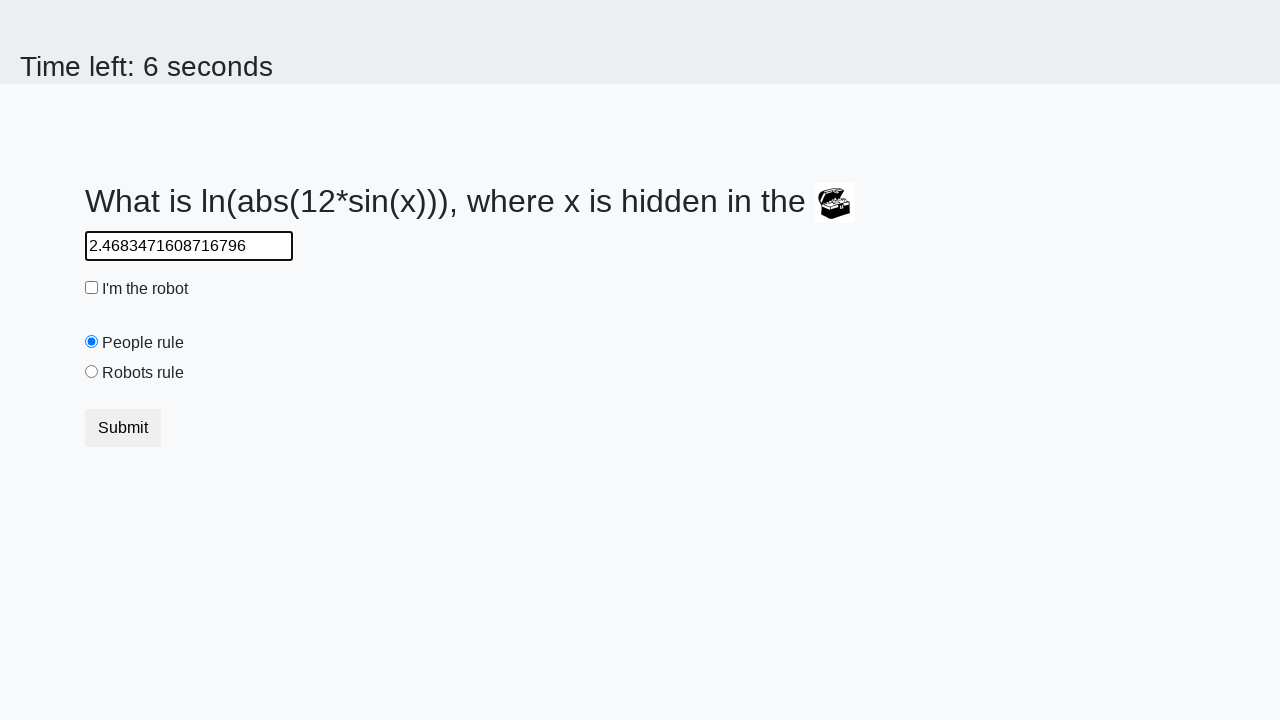

Checked the robot checkbox at (92, 288) on #robotCheckbox
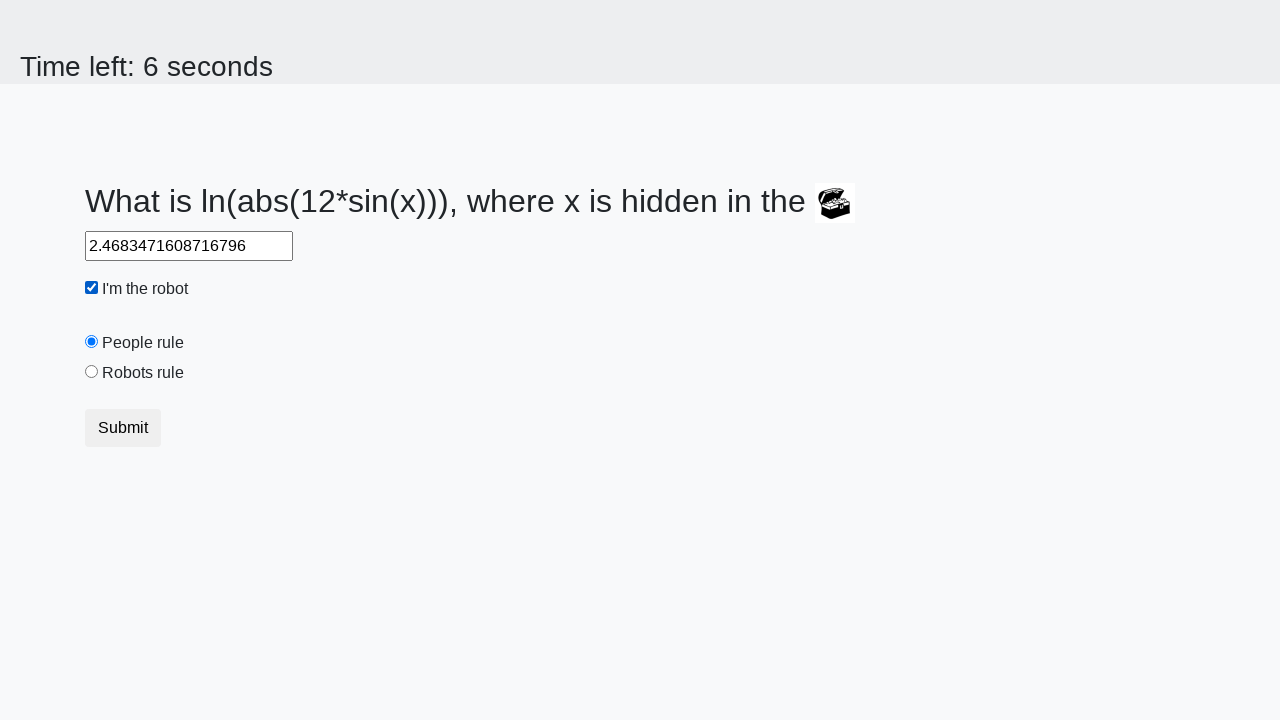

Selected the robots rule radio button at (92, 372) on #robotsRule
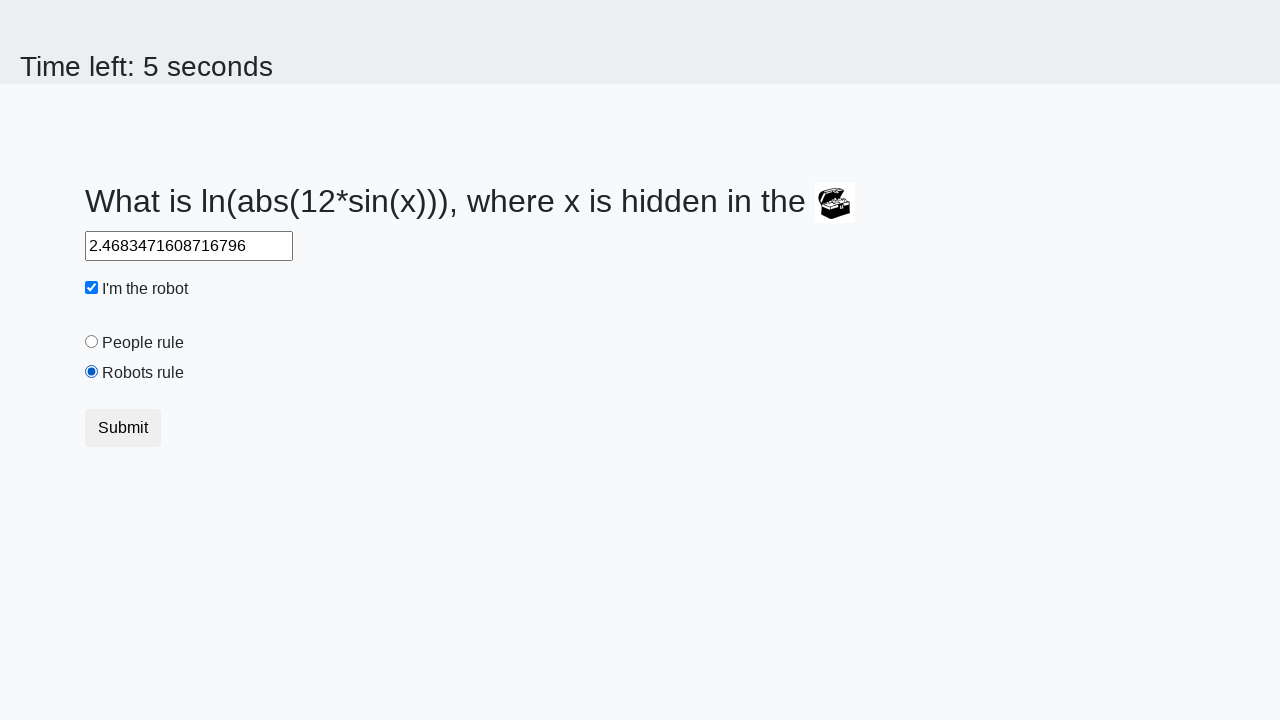

Submitted the form at (123, 428) on button.btn
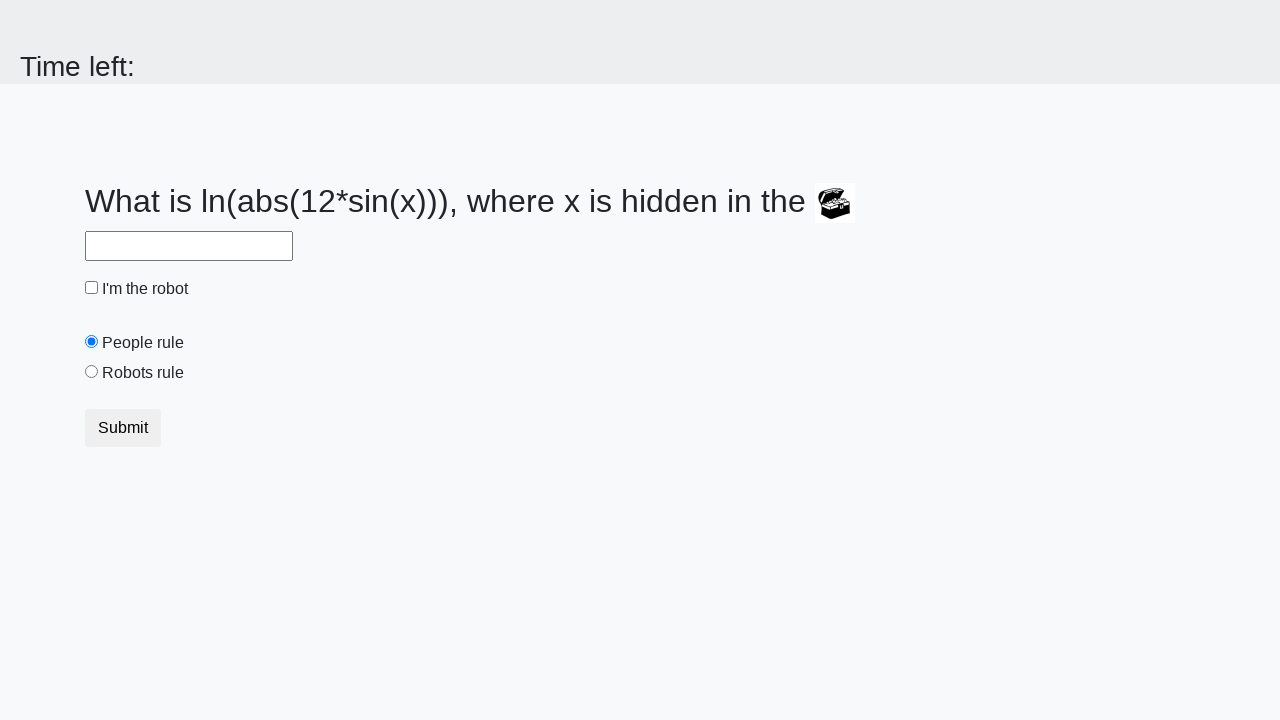

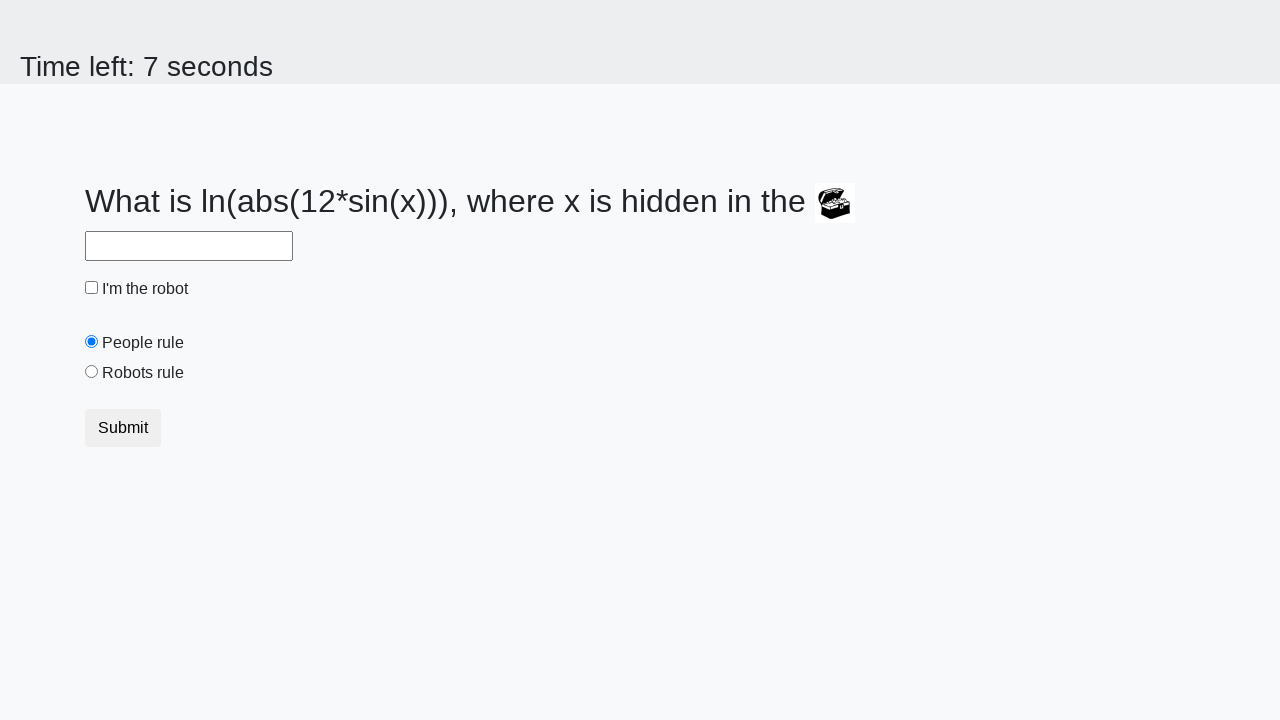